Tests HTML table functionality by navigating to W3Schools table example page and verifying a specific table cell contains expected text

Starting URL: https://www.w3schools.com/html/html_tables.asp

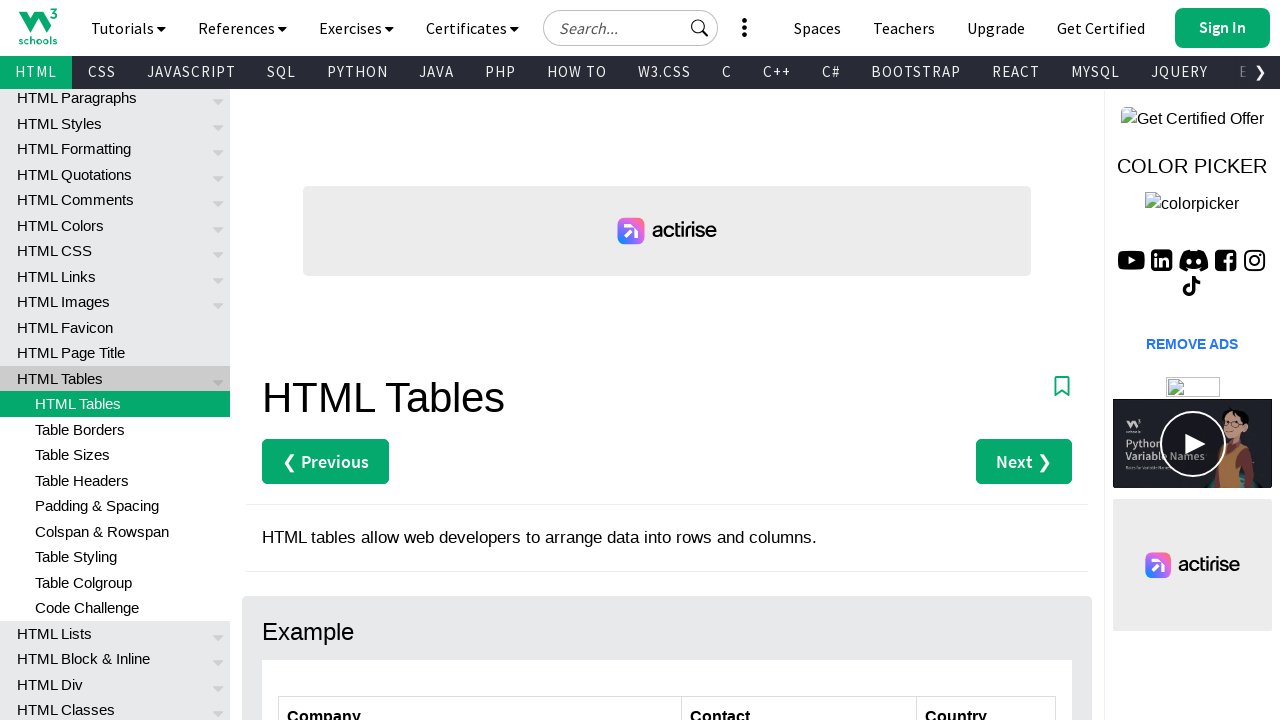

Navigated to W3Schools HTML tables example page
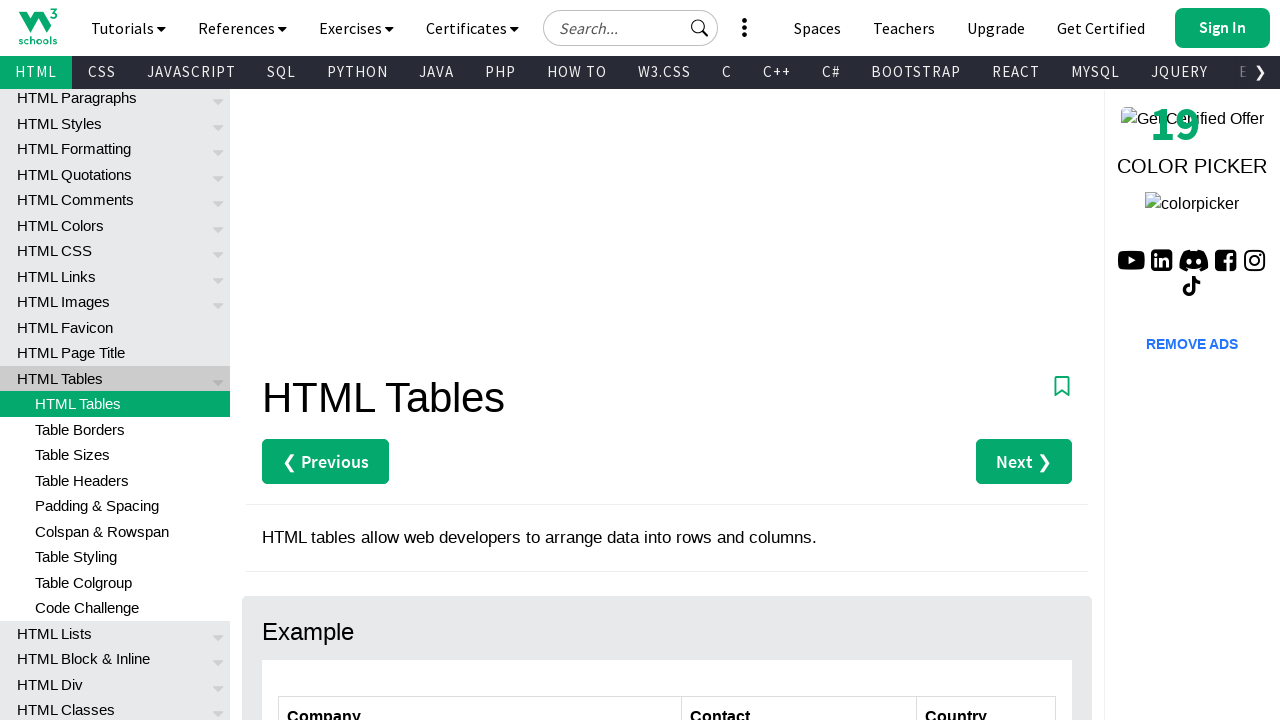

Located table cell at row 6, column 2
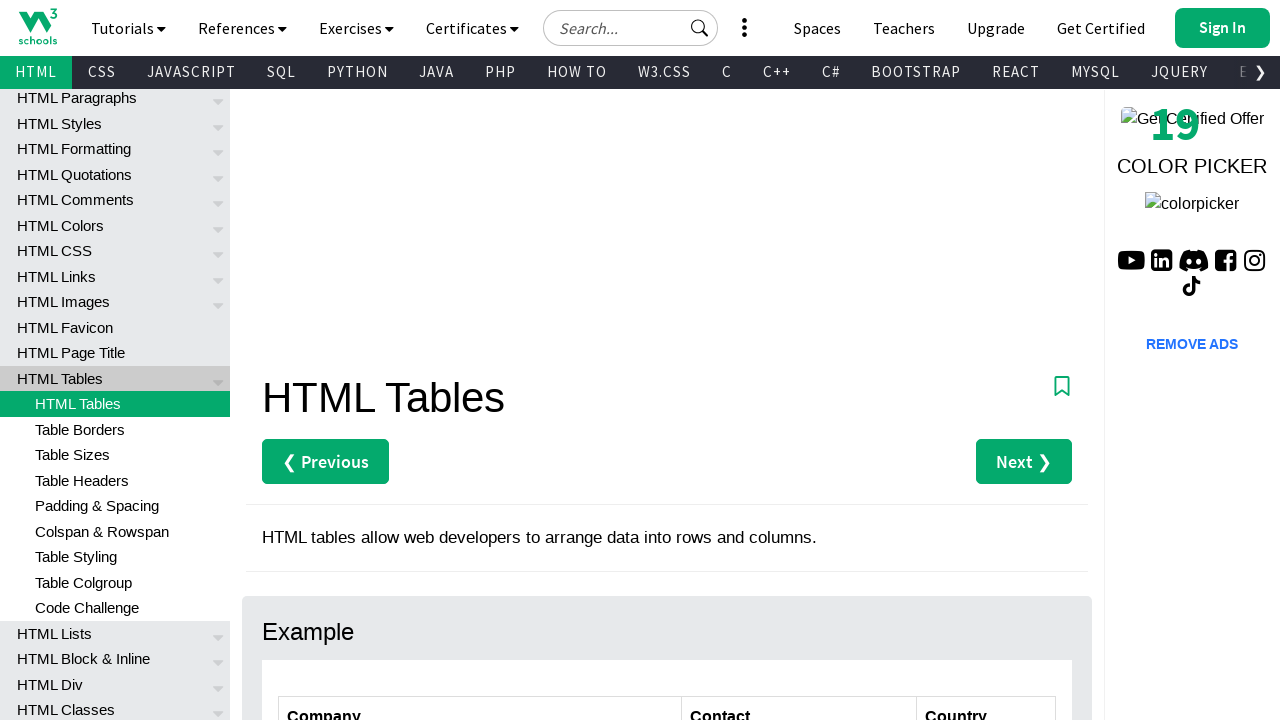

Verified table cell contains expected text 'Yoshi Tannamuri'
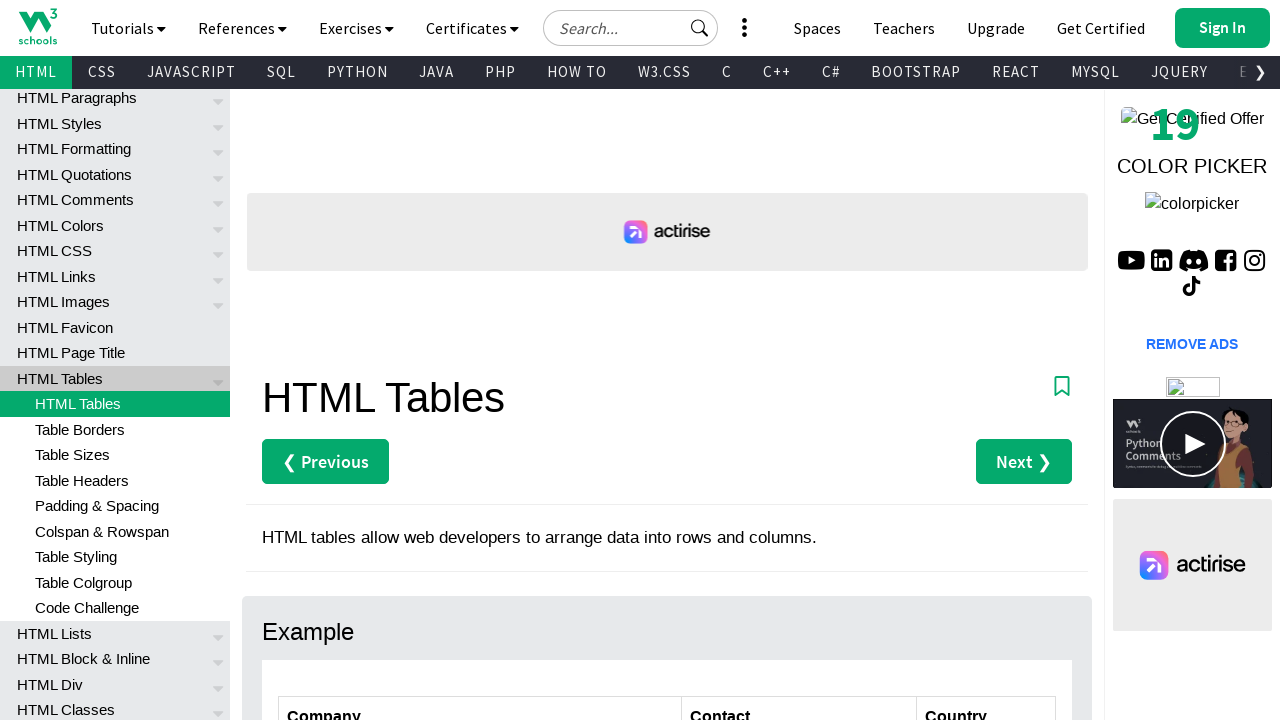

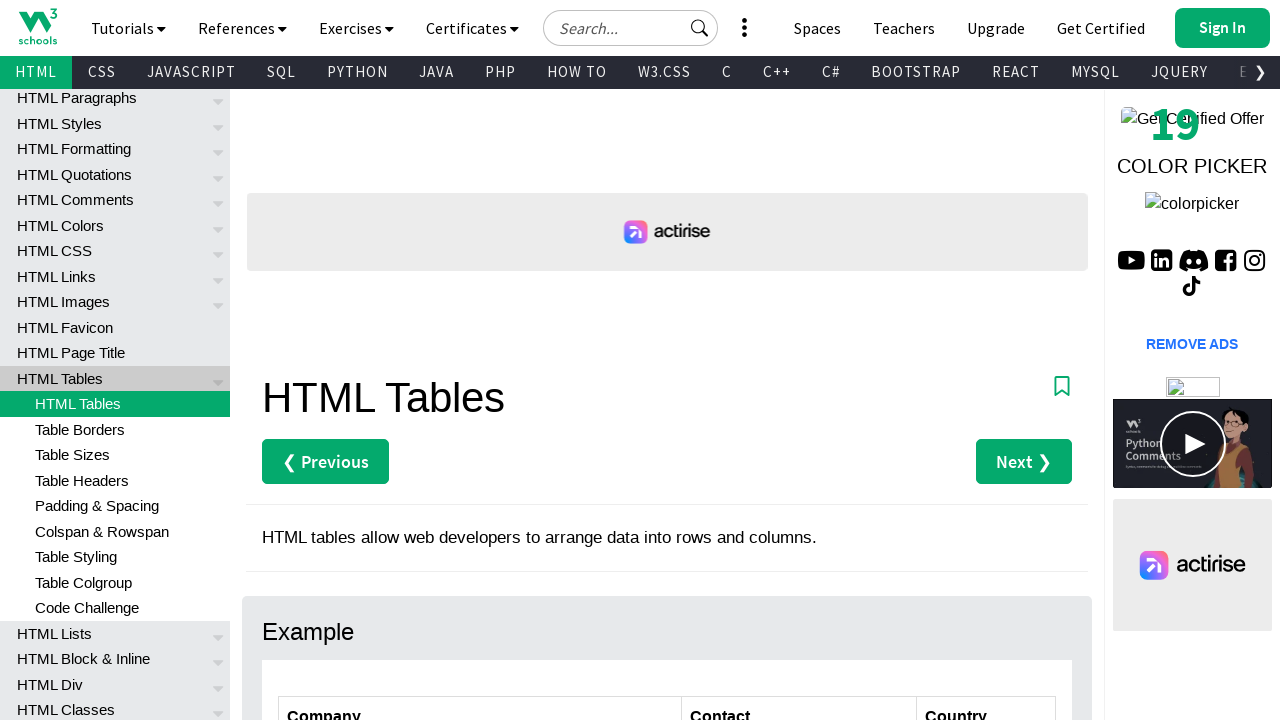